Tests deleting a completed task by adding three tasks, completing the second one, then deleting it and verifying two active tasks remain.

Starting URL: https://demo.playwright.dev/todomvc

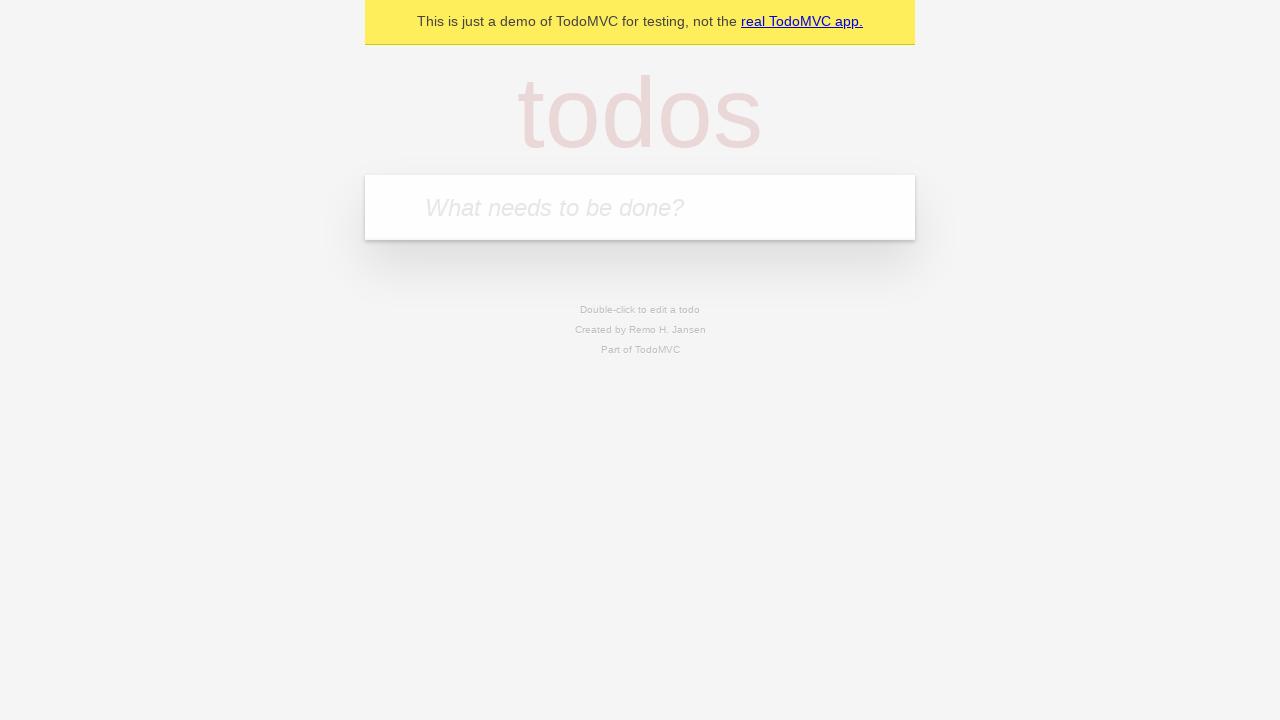

Filled new task input with 'reply to emails like a responsible adult' on .new-todo
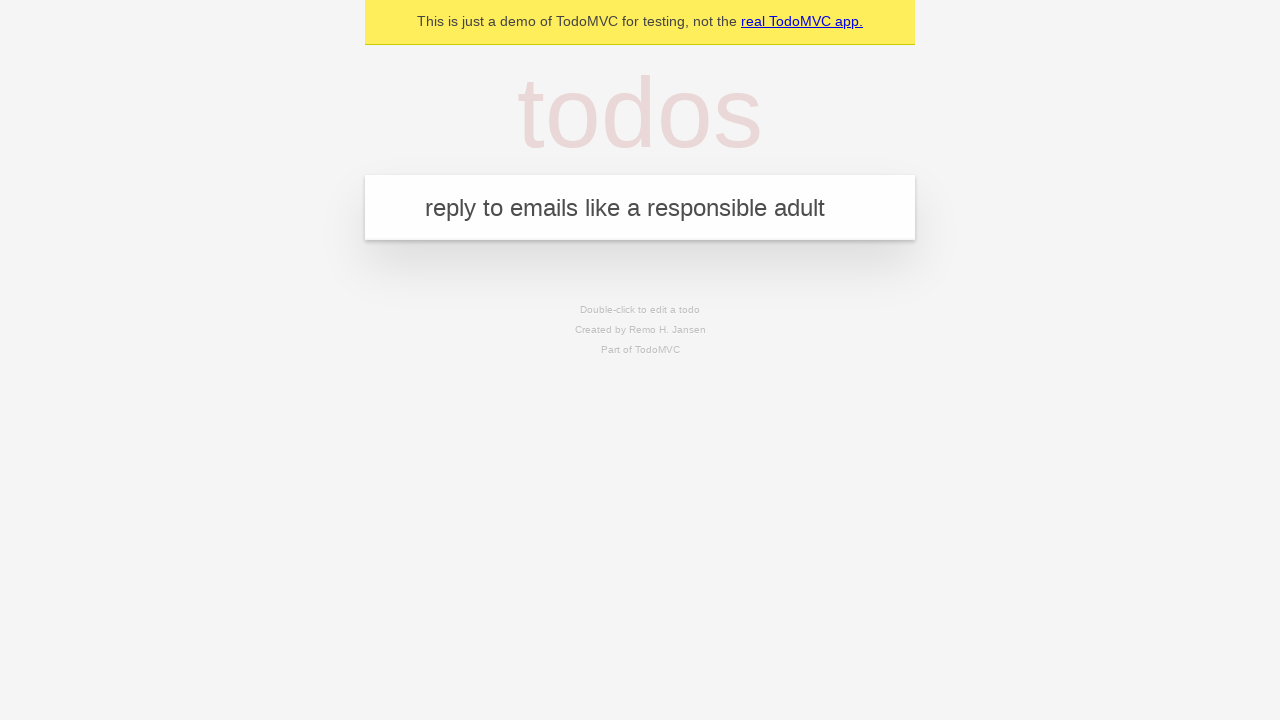

Pressed Enter to add first task on .new-todo
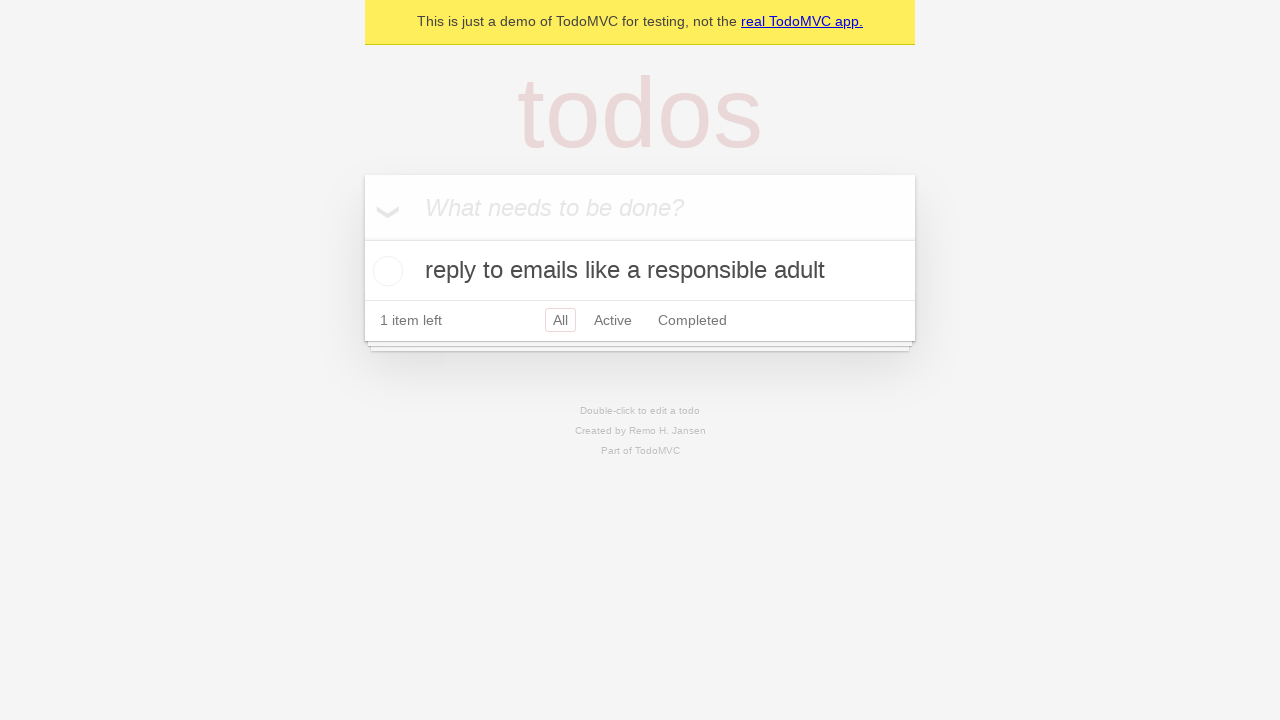

Filled new task input with 'call mom before she calls again' on .new-todo
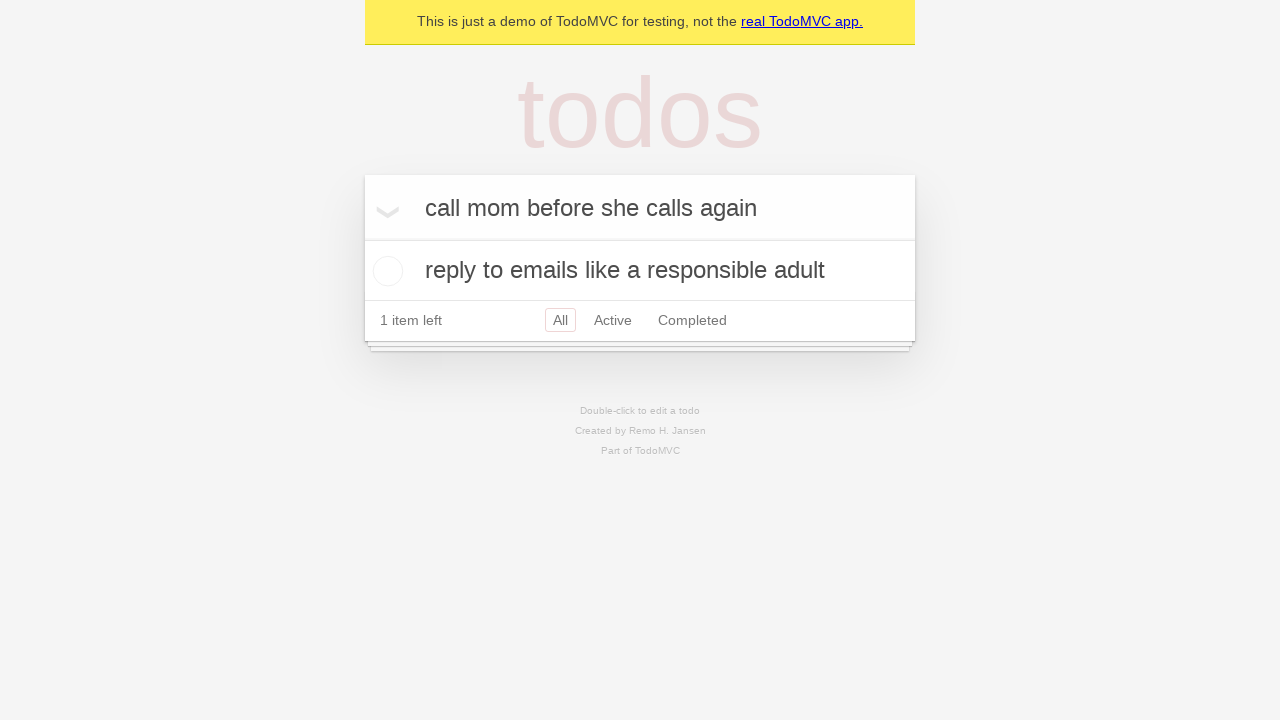

Pressed Enter to add second task on .new-todo
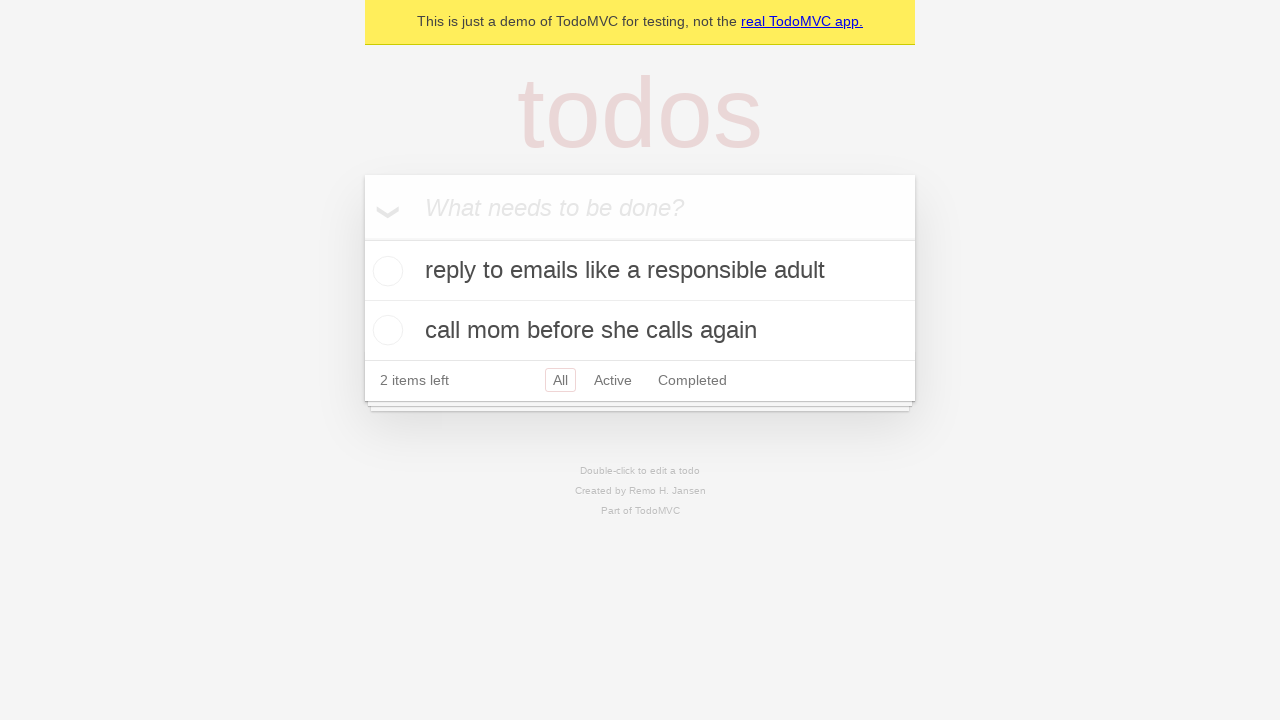

Filled new task input with 'start sorting the laundry and hope for the best' on .new-todo
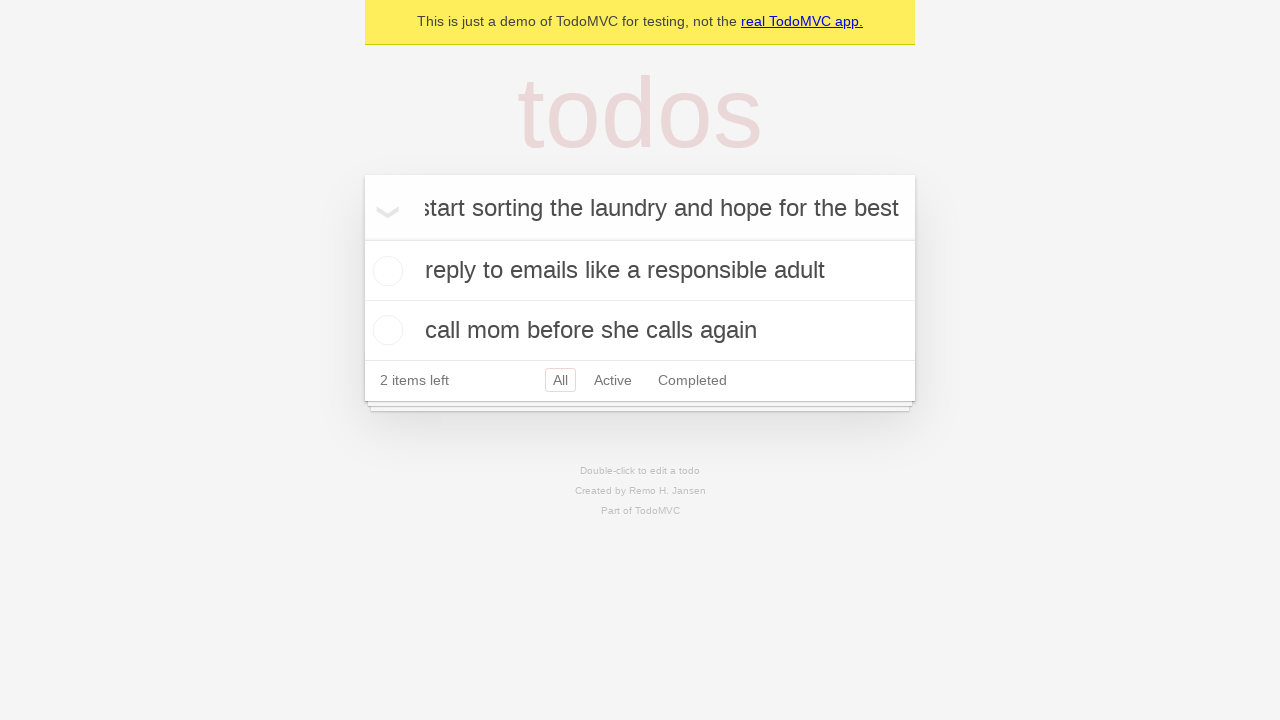

Pressed Enter to add third task on .new-todo
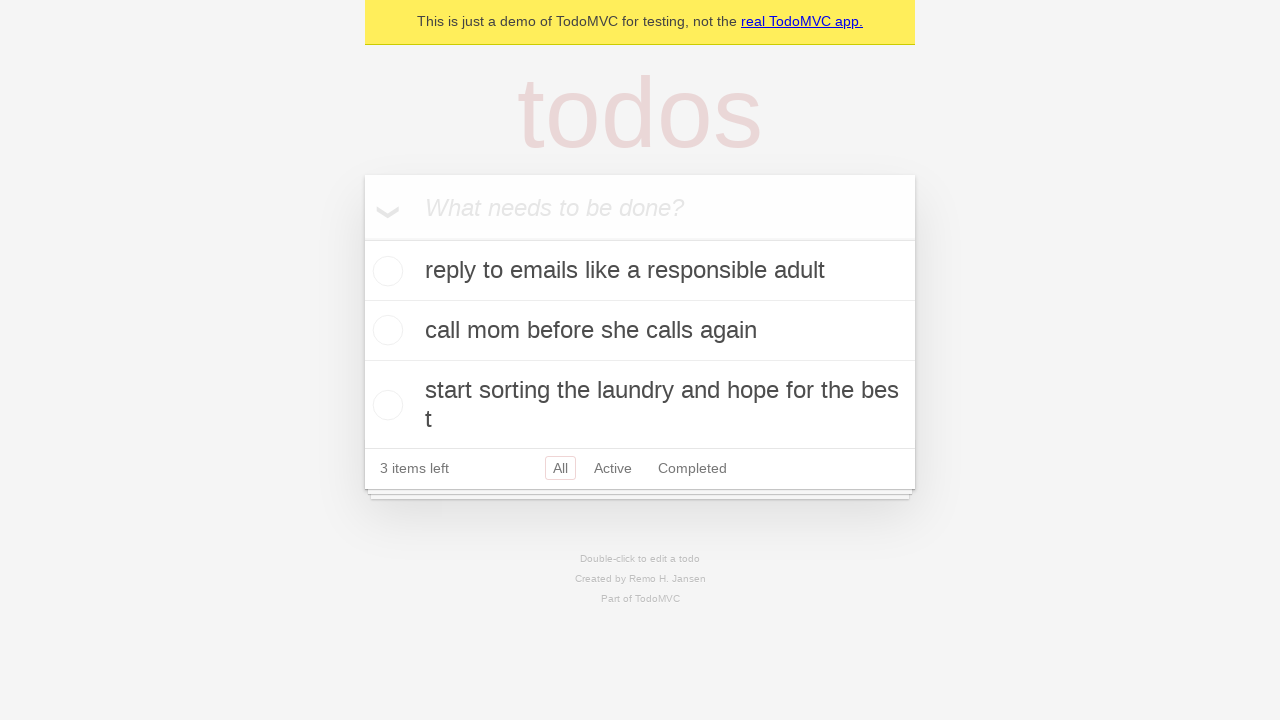

All three tasks have been added and are visible
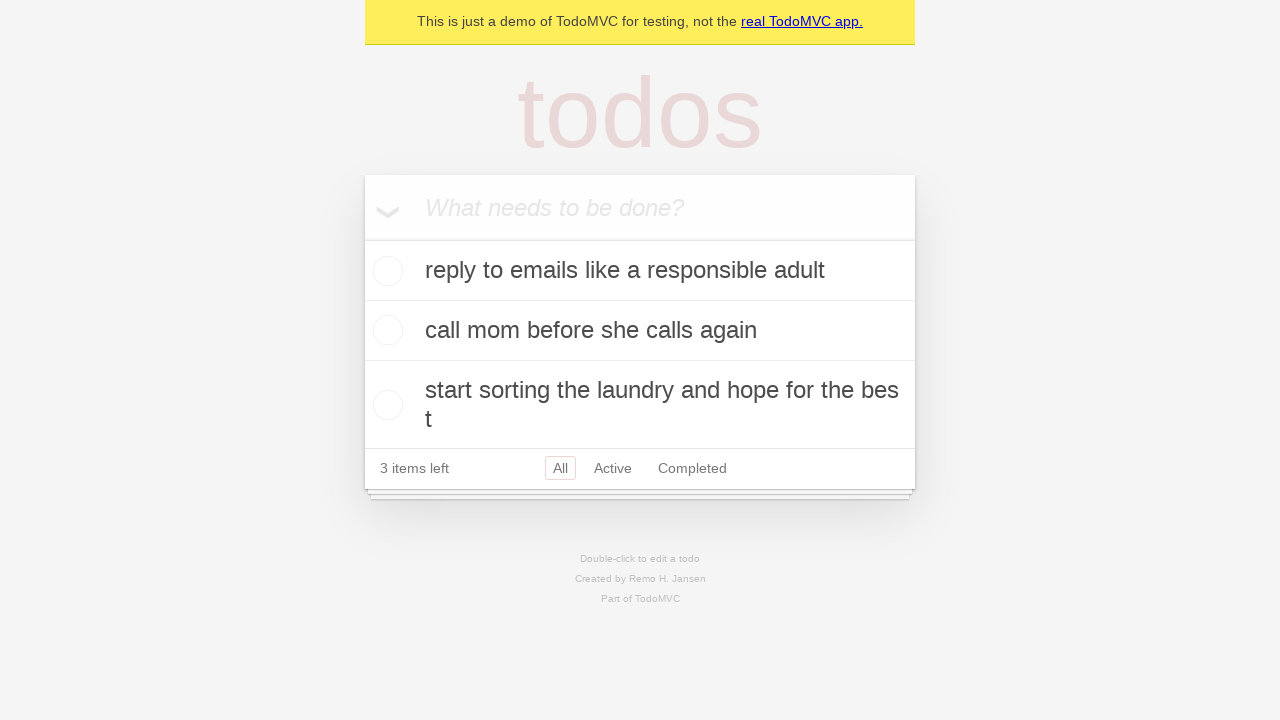

Marked second task as completed at (385, 330) on .todo-list li >> nth=1 >> .toggle
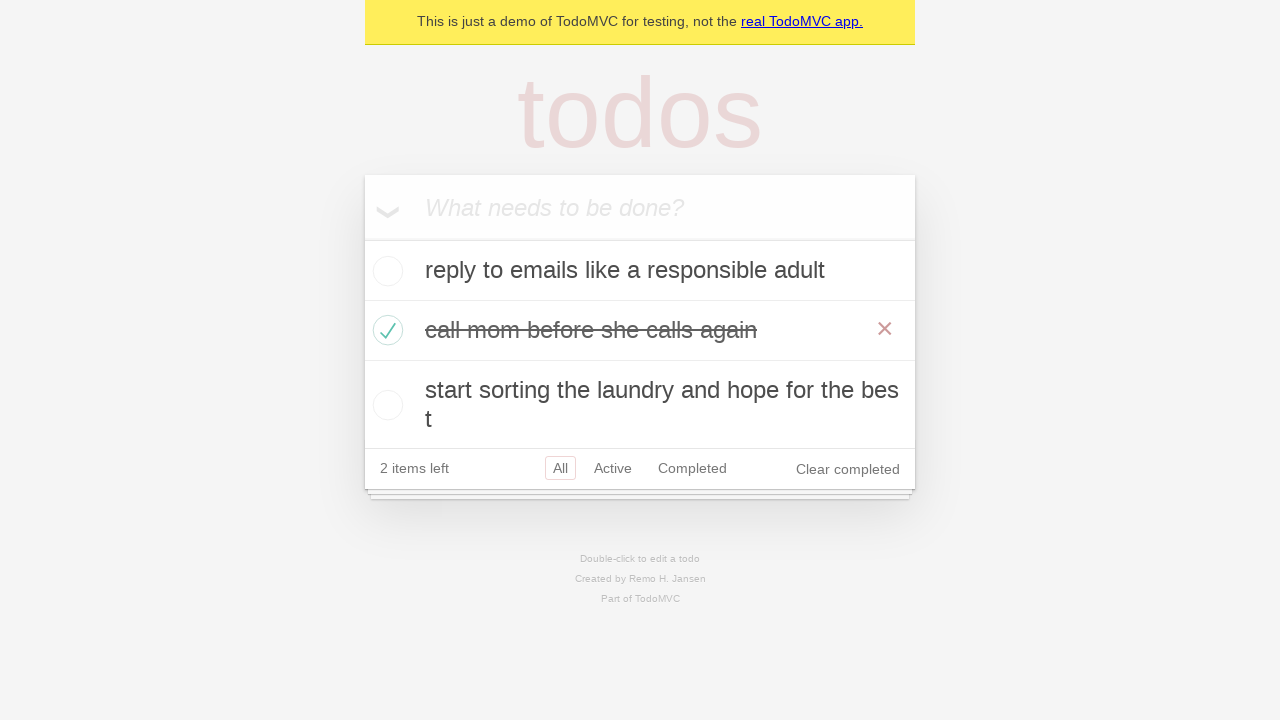

Hovered over second task to reveal delete button at (640, 331) on .todo-list li >> nth=1
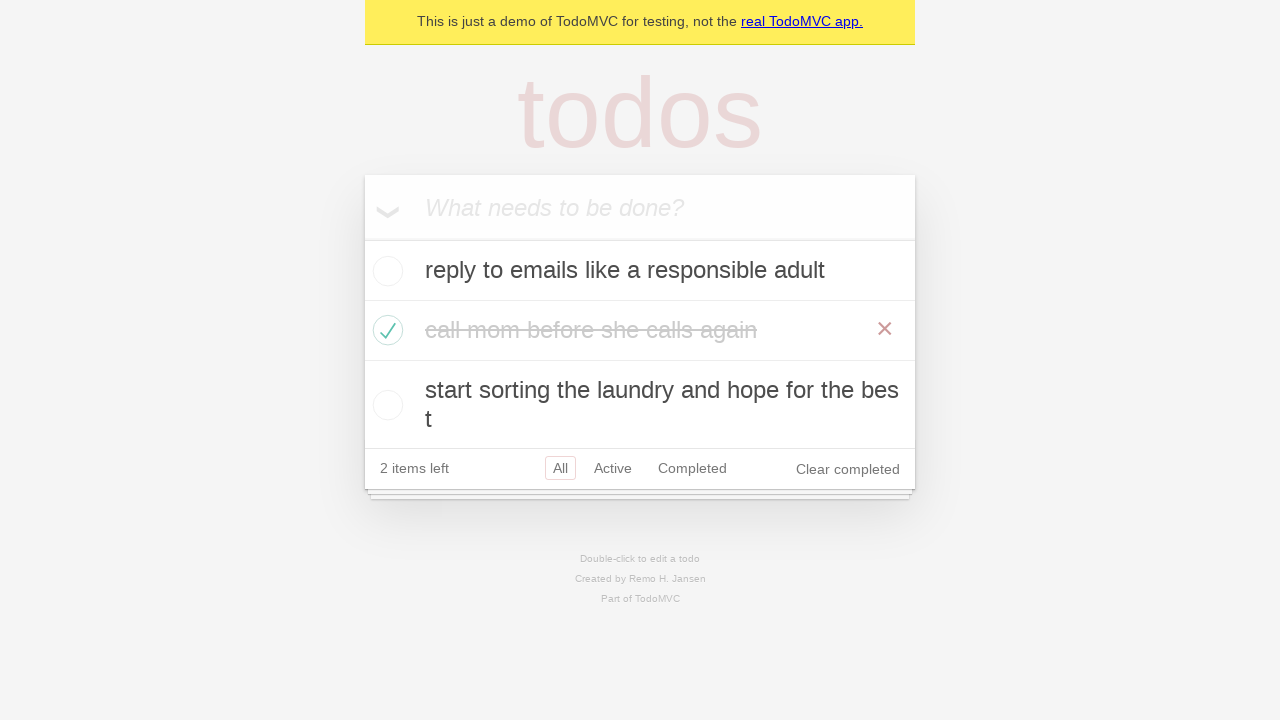

Clicked delete button on the completed second task at (885, 329) on .todo-list li >> nth=1 >> .destroy
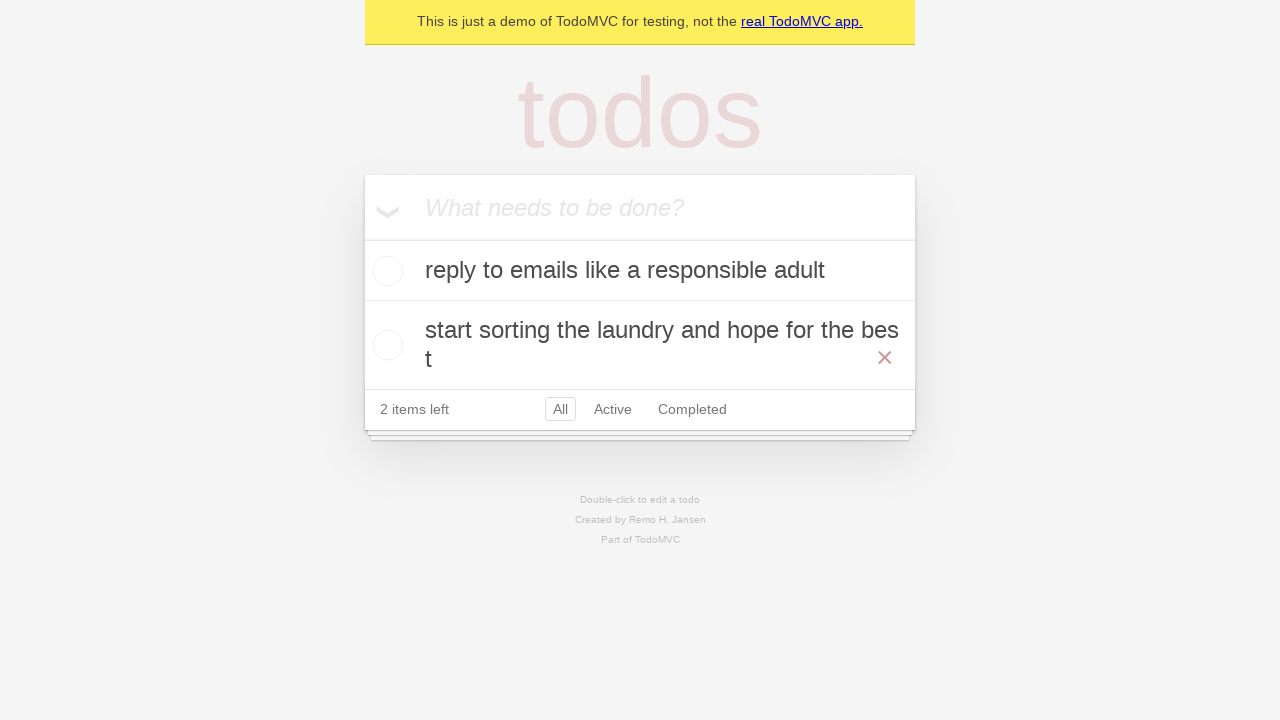

Verified that completed task was deleted and two active tasks remain
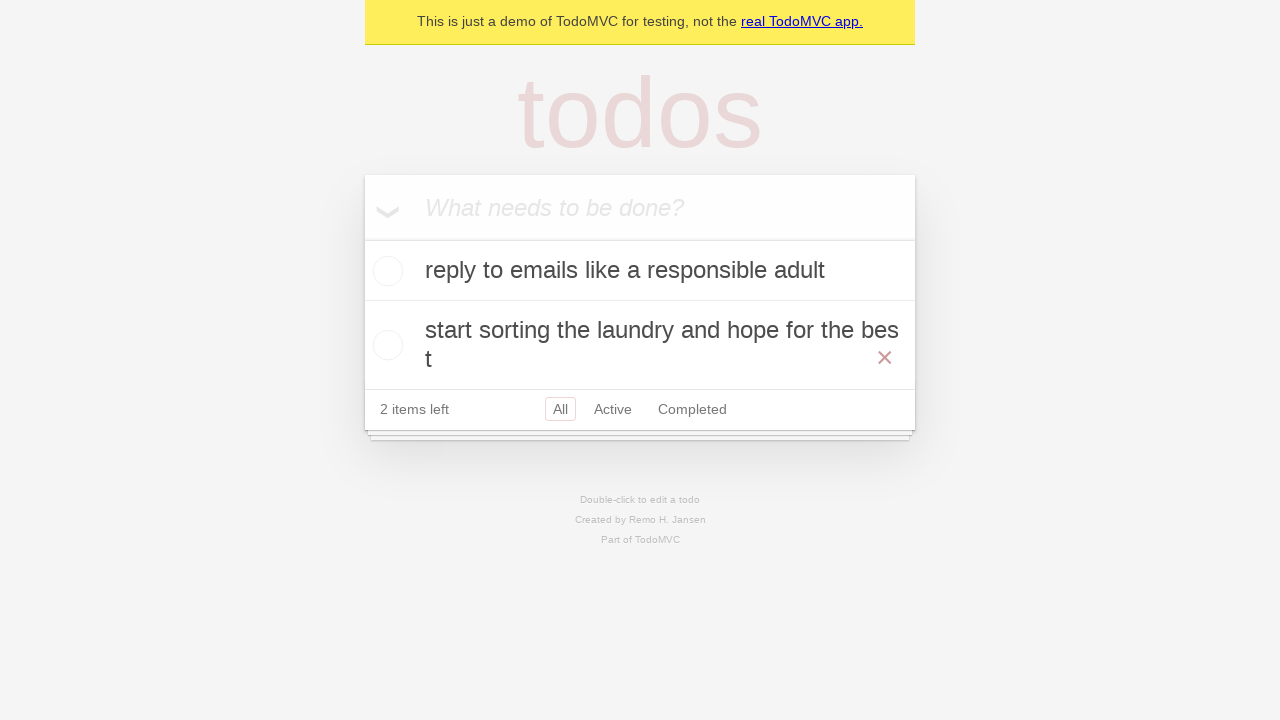

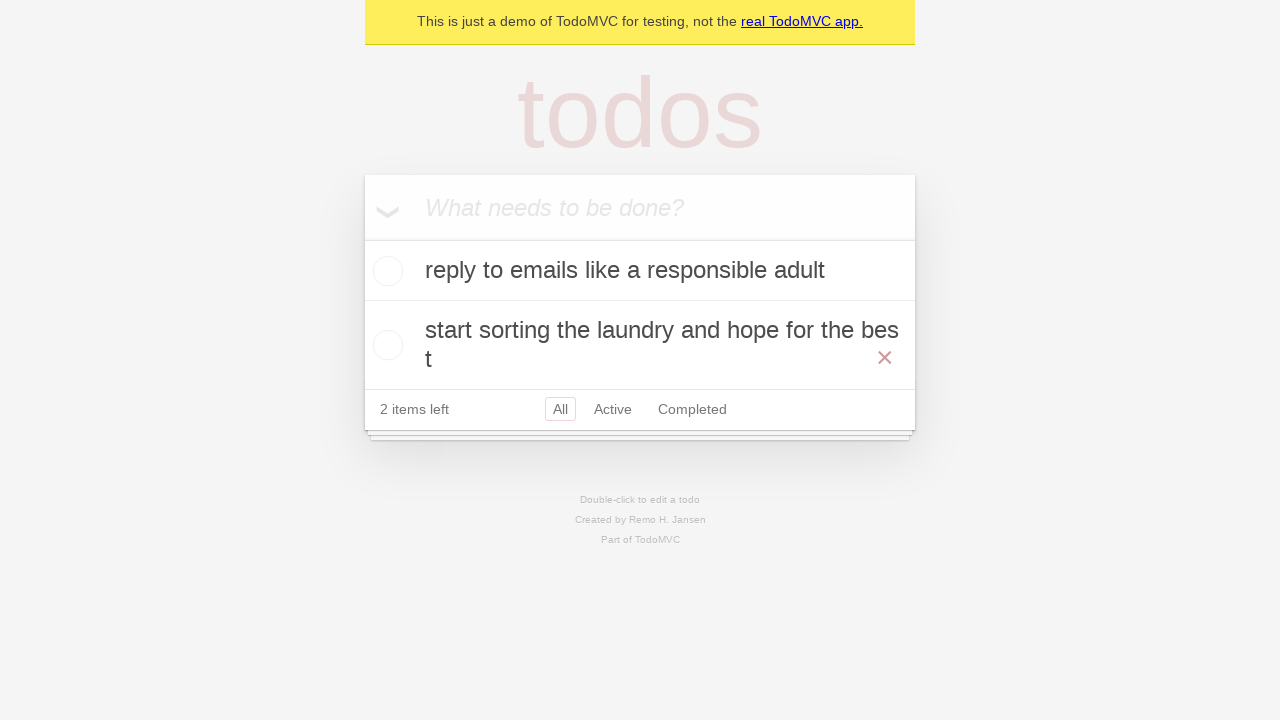